Tests keyboard input functionality by navigating to the Inputs page and entering numeric keystrokes (1 and 2) into a number input field.

Starting URL: https://the-internet.herokuapp.com/

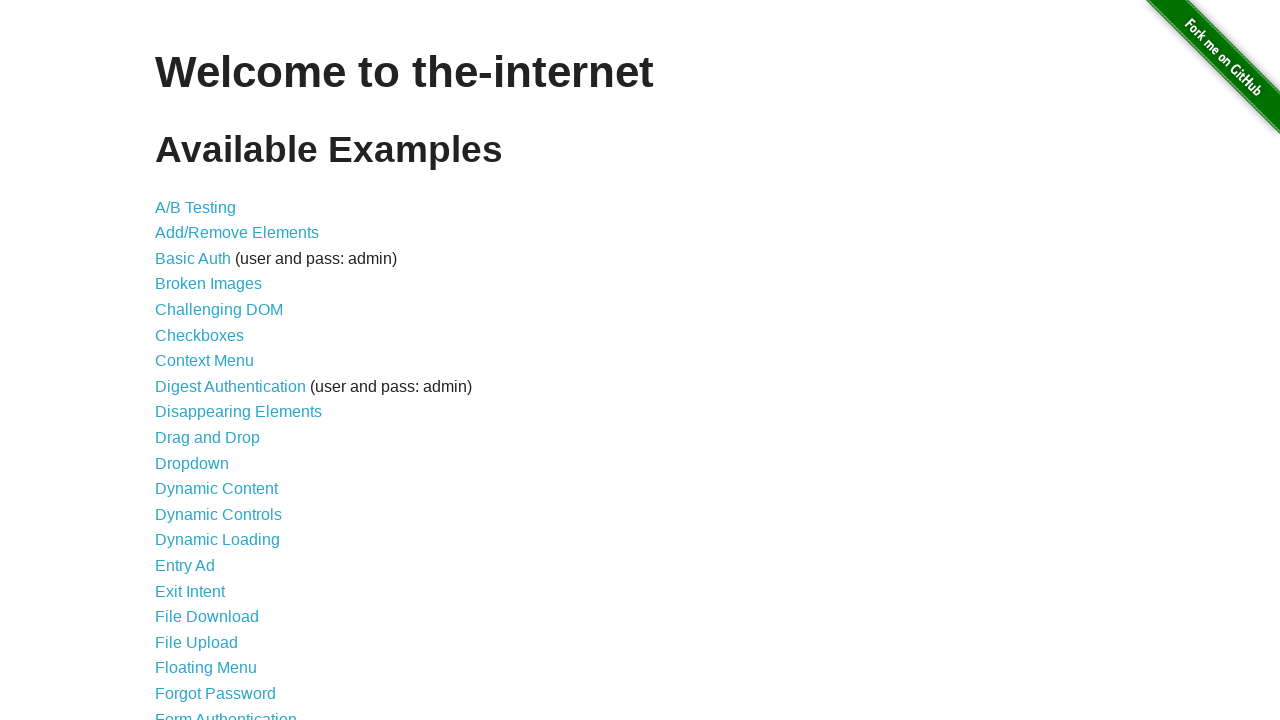

Clicked on the 'Inputs' link at (176, 361) on text=Inputs
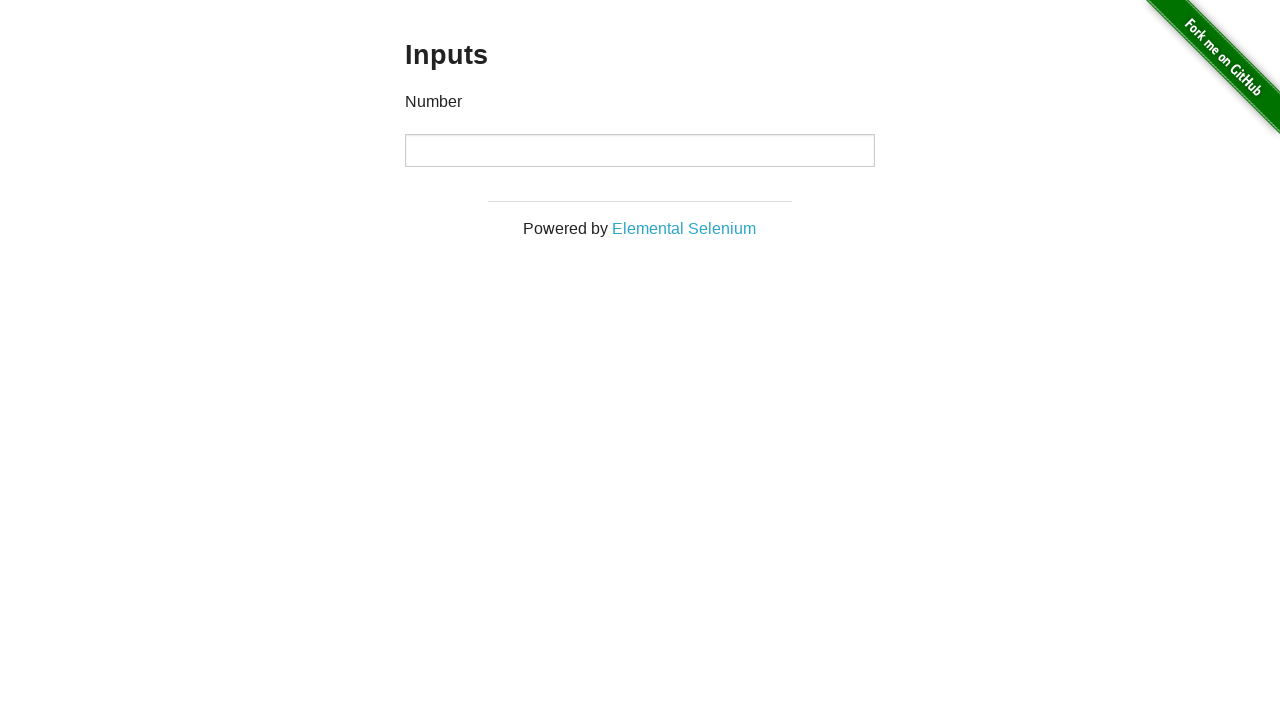

Filled number input field with '1' on input[type='number']
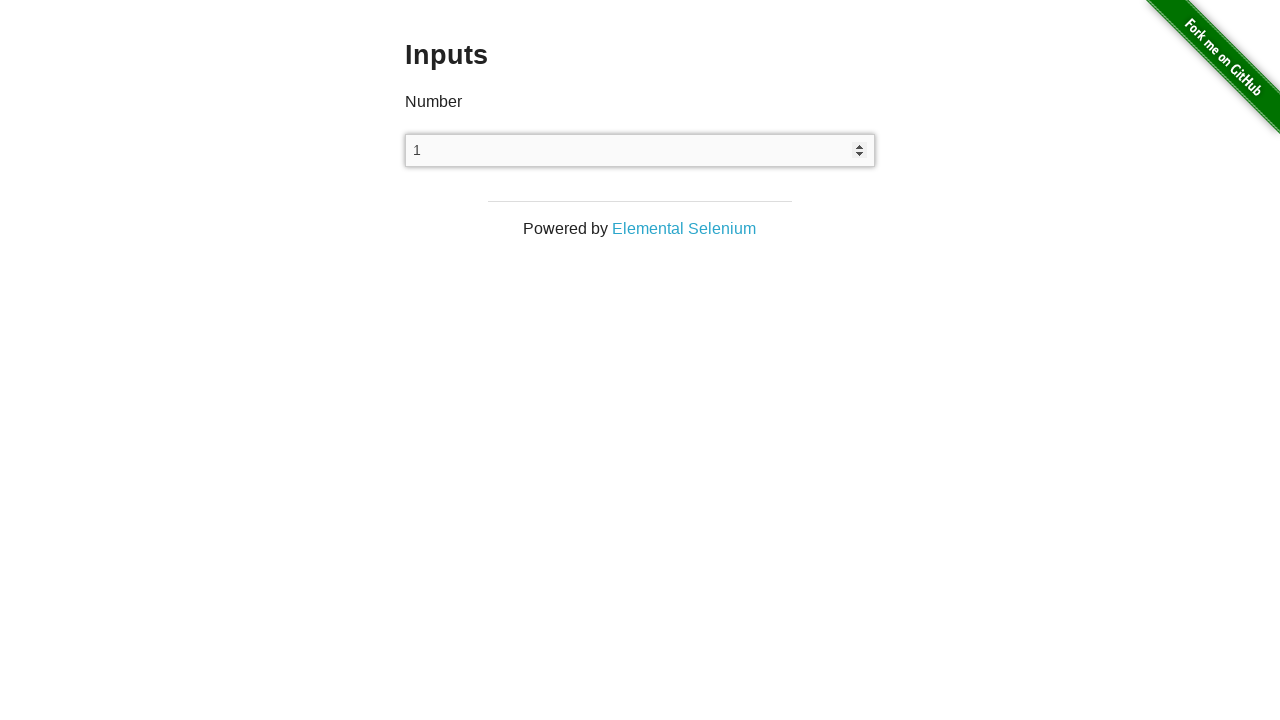

Typed '2' into the number input field, resulting in '12' on input[type='number']
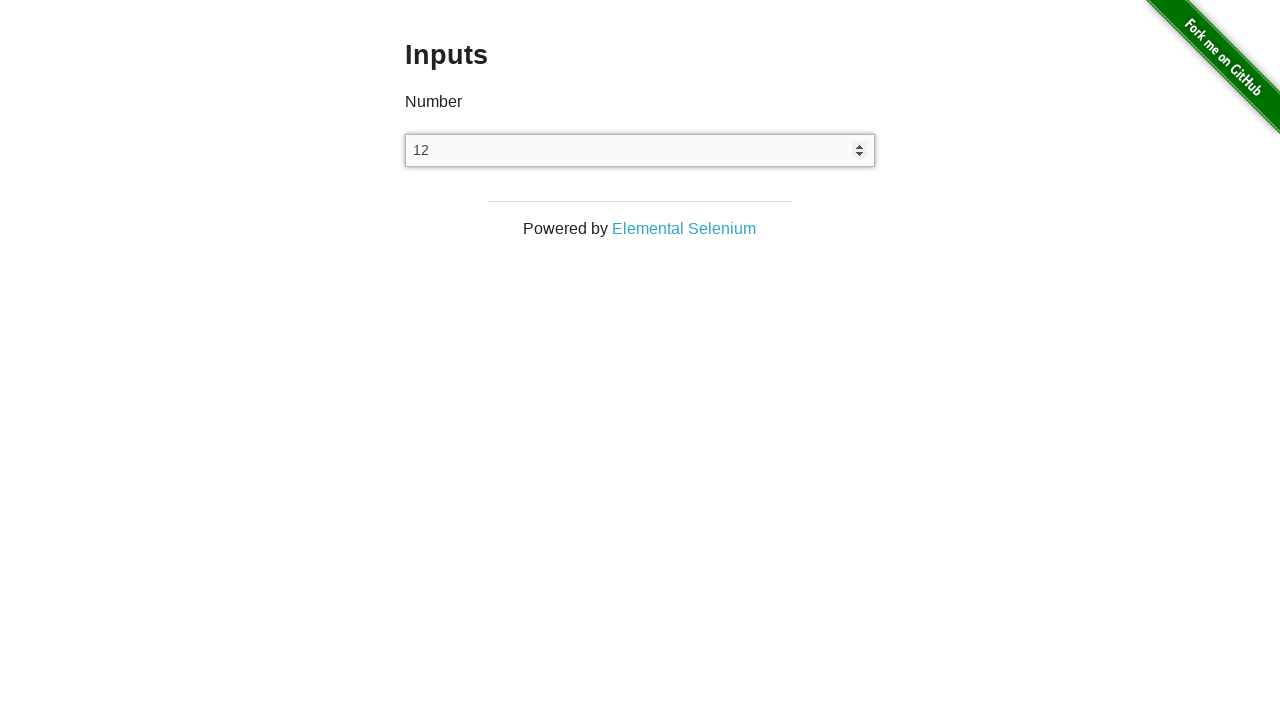

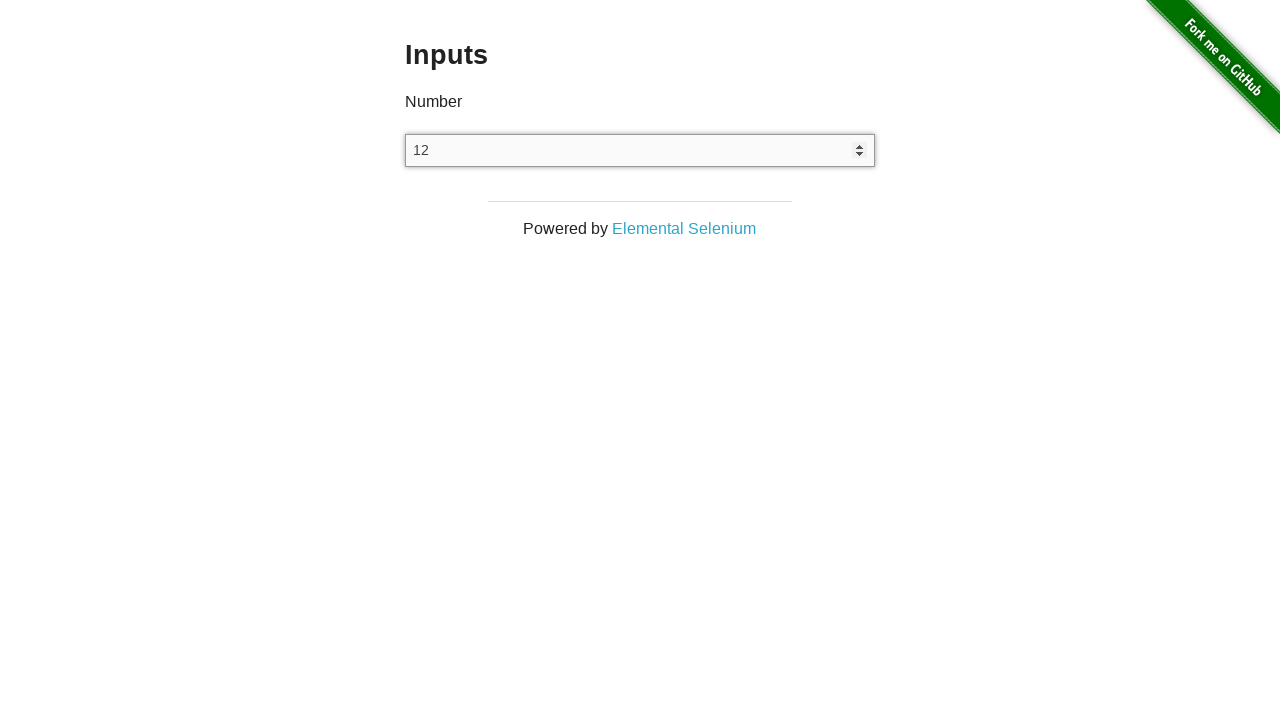